Tests a registration form by filling in first name, last name, and email fields, then submitting and verifying the success message.

Starting URL: http://suninjuly.github.io/registration1.html

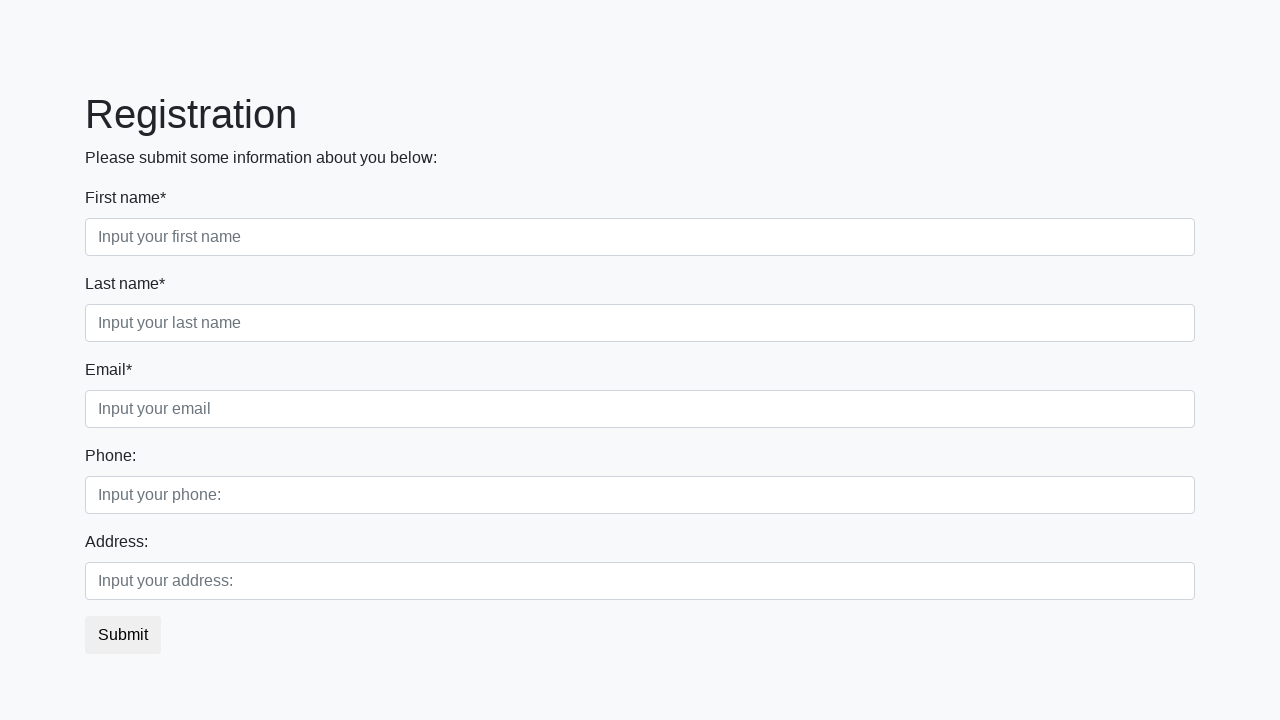

Filled first name field with 'Ivan' on [placeholder*='first']
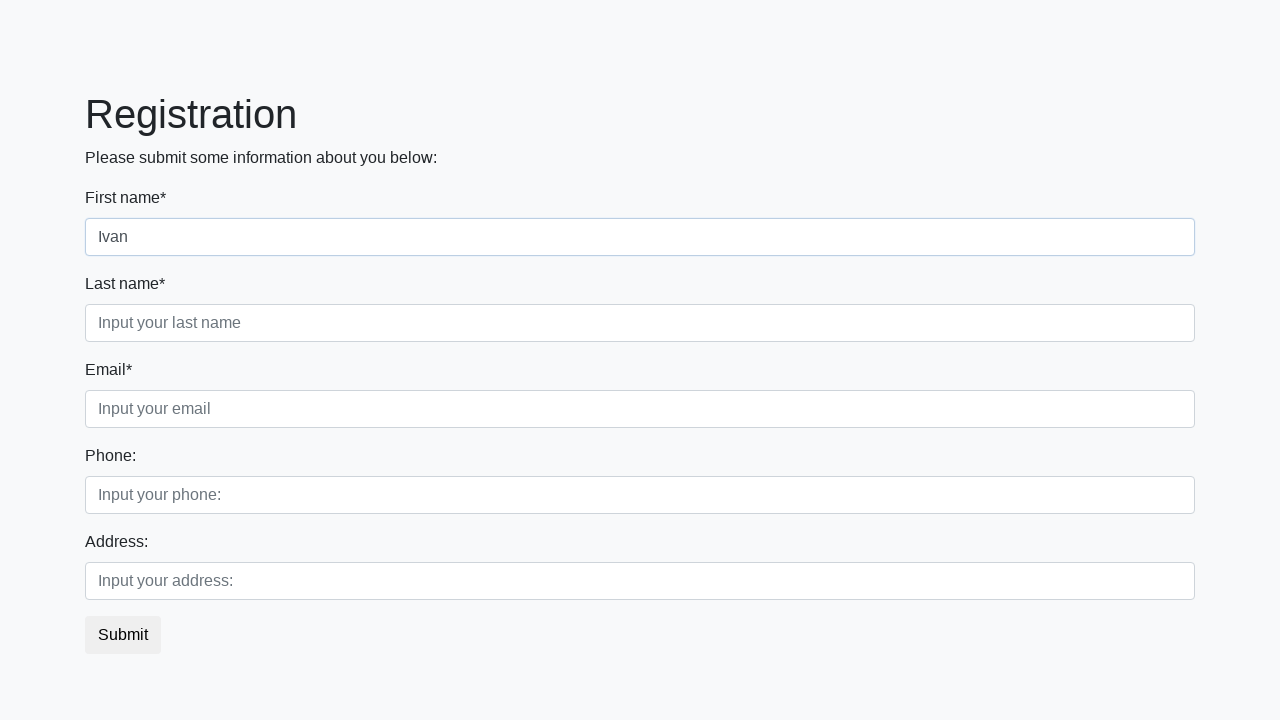

Filled last name field with 'Petrov' on [placeholder*='last']
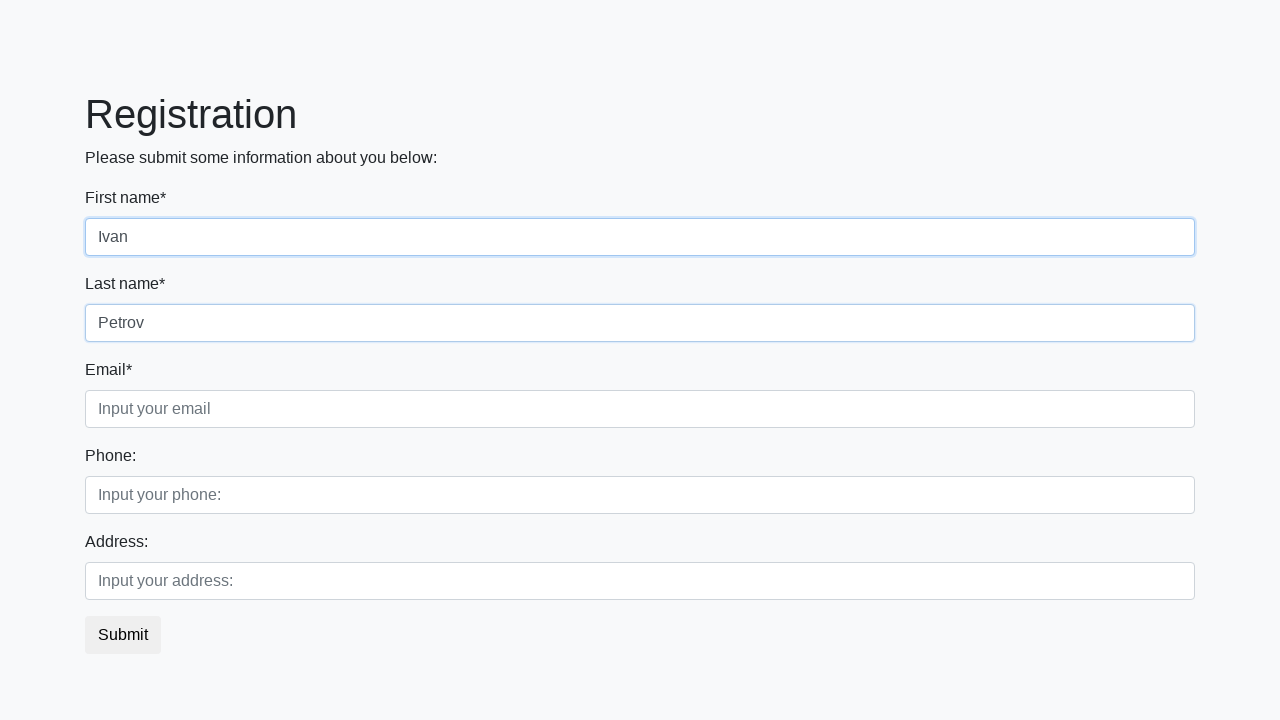

Filled email field with 'vasya.pupkin@mail.ru' on [placeholder*='email']
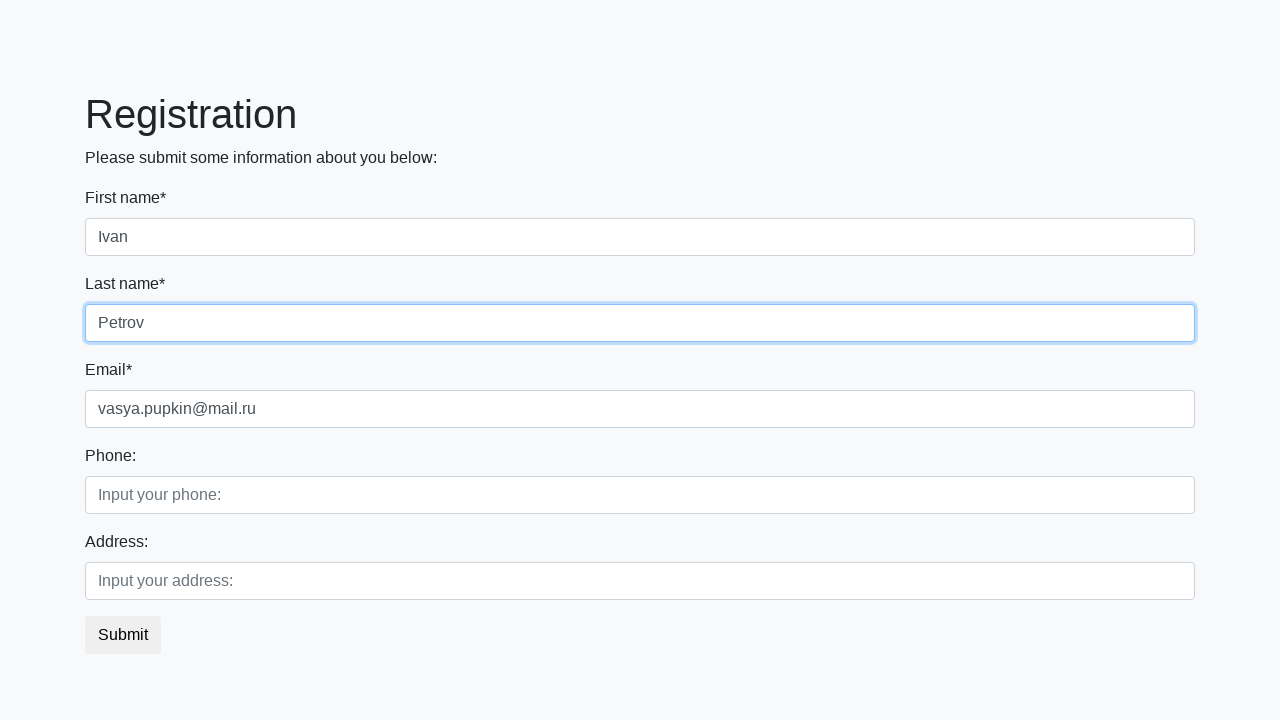

Clicked submit button to register at (123, 635) on button.btn
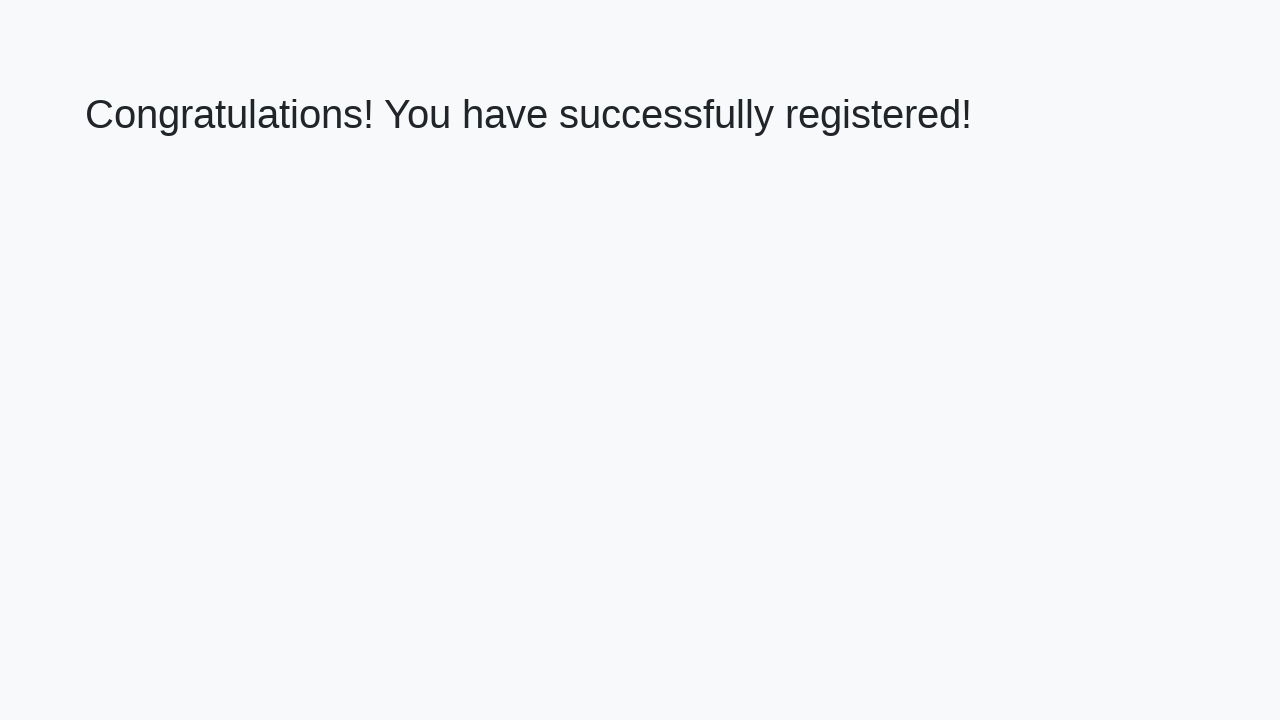

Success message appeared - registration completed
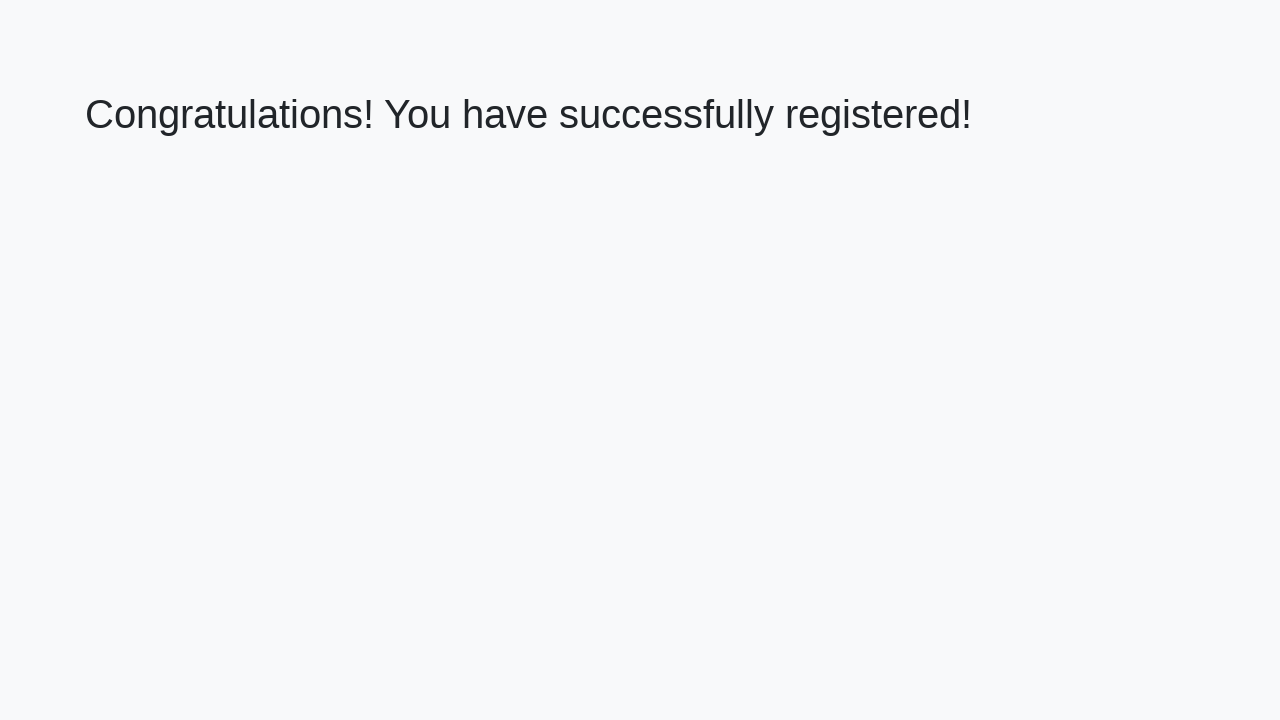

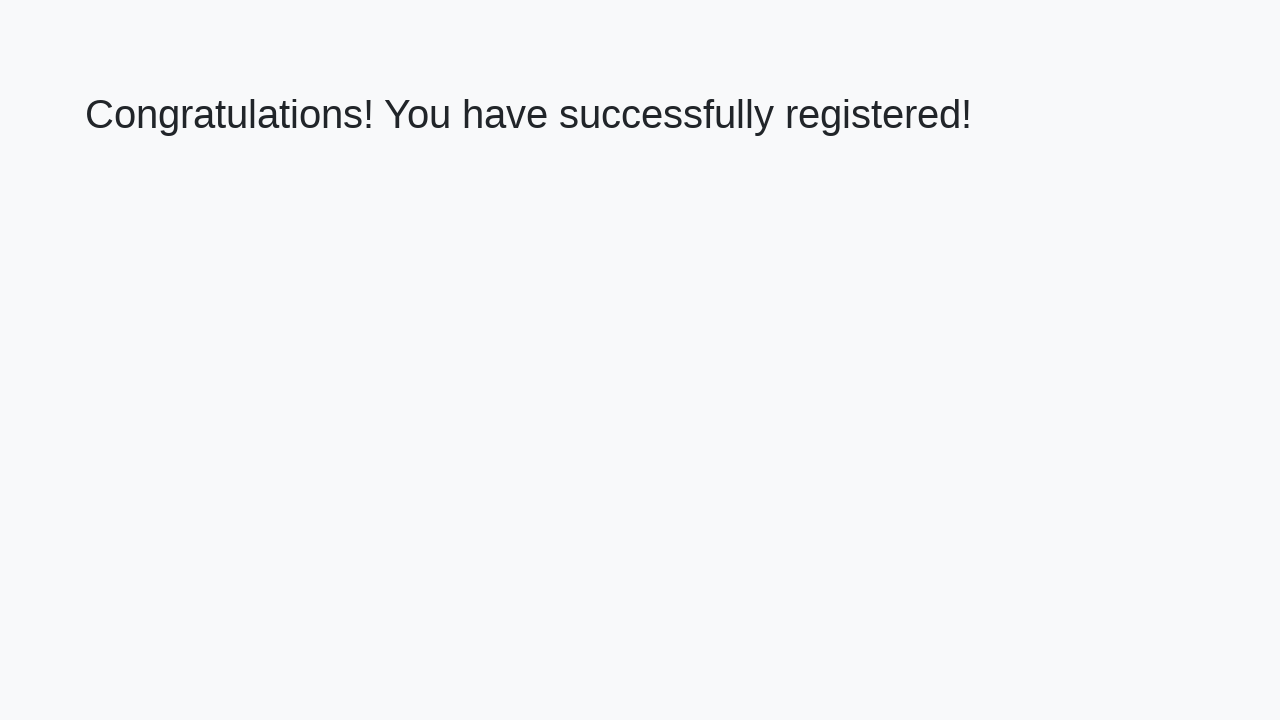